Tests that "Clear completed" button is hidden when there are no completed items.

Starting URL: https://demo.playwright.dev/todomvc

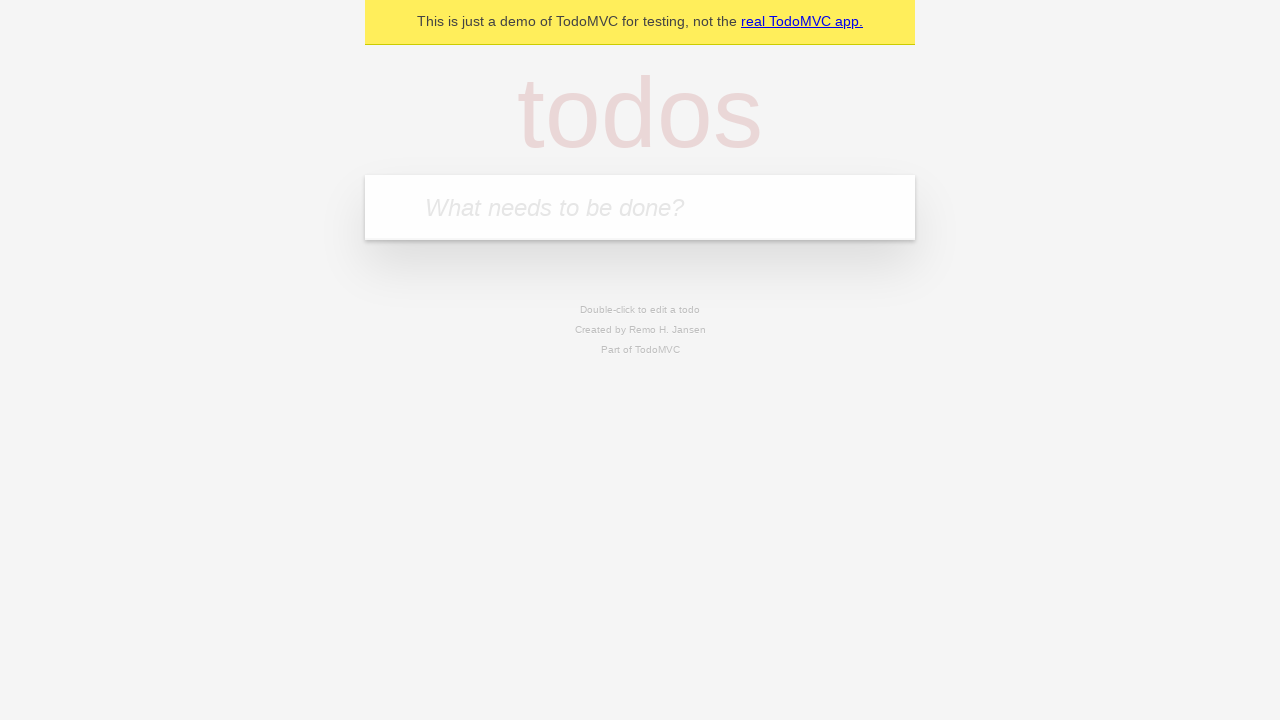

Filled todo input with 'buy some cheese' on internal:attr=[placeholder="What needs to be done?"i]
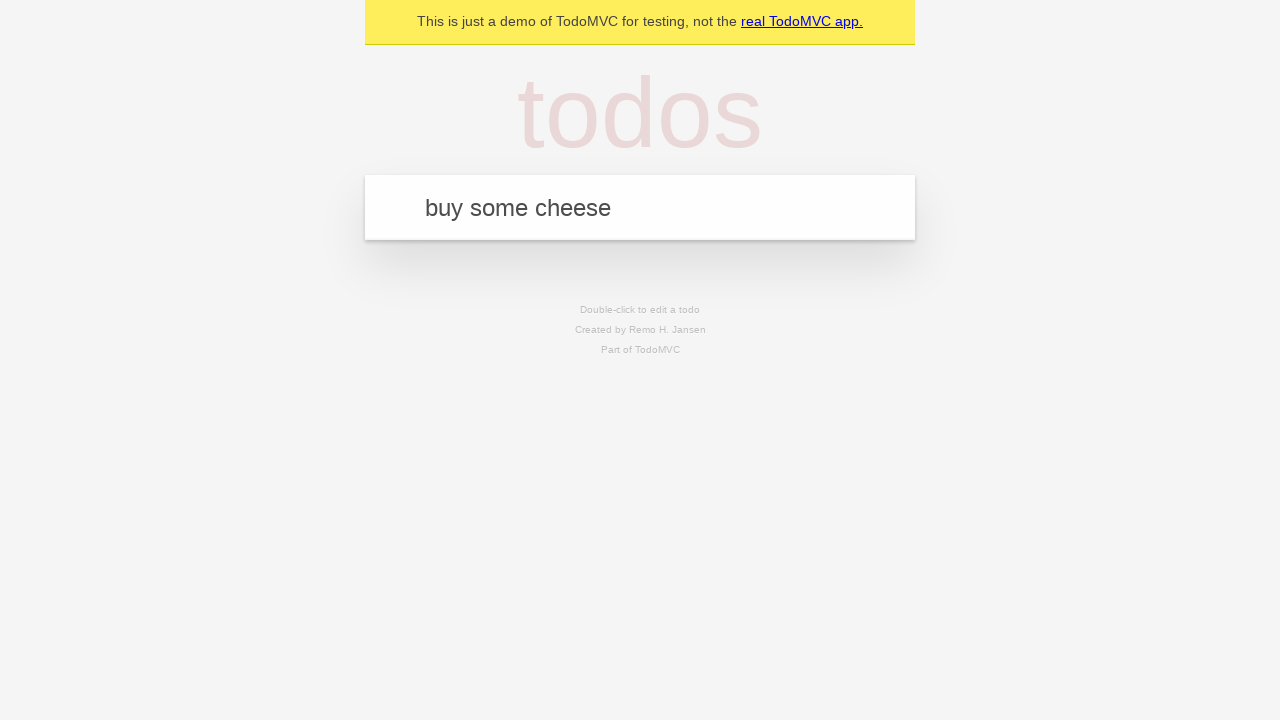

Pressed Enter to create todo 'buy some cheese' on internal:attr=[placeholder="What needs to be done?"i]
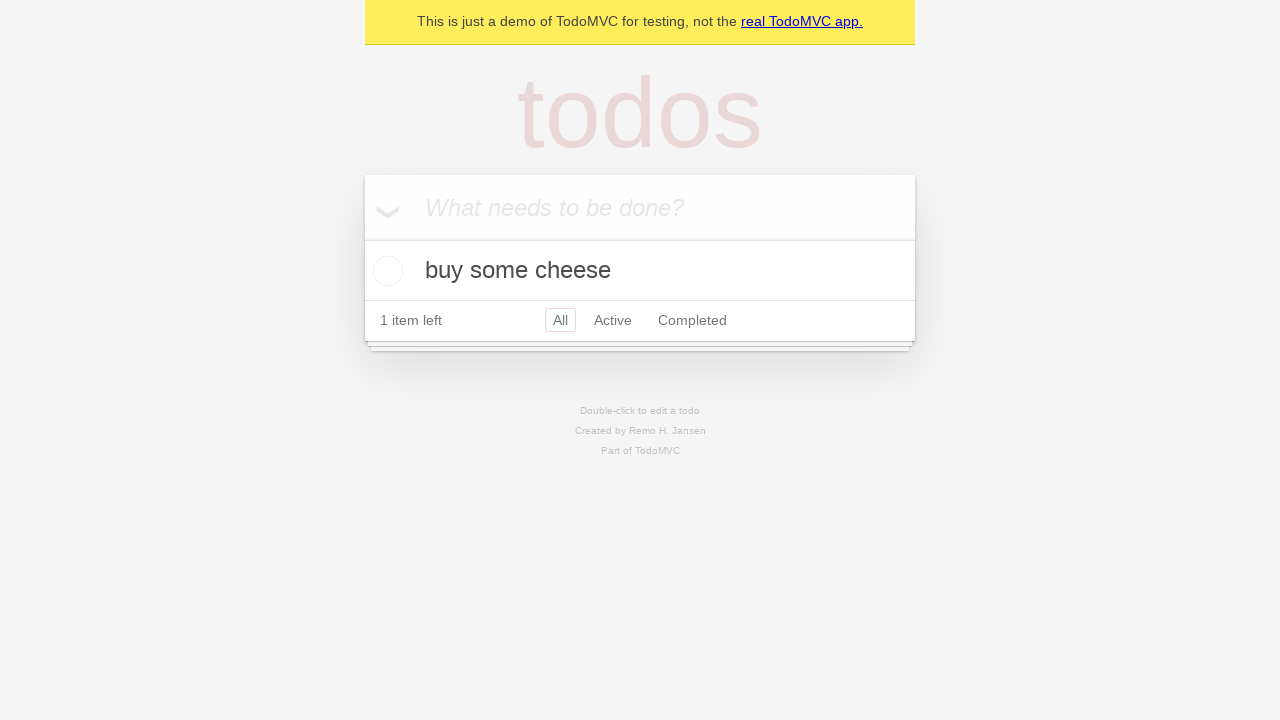

Filled todo input with 'feed the cat' on internal:attr=[placeholder="What needs to be done?"i]
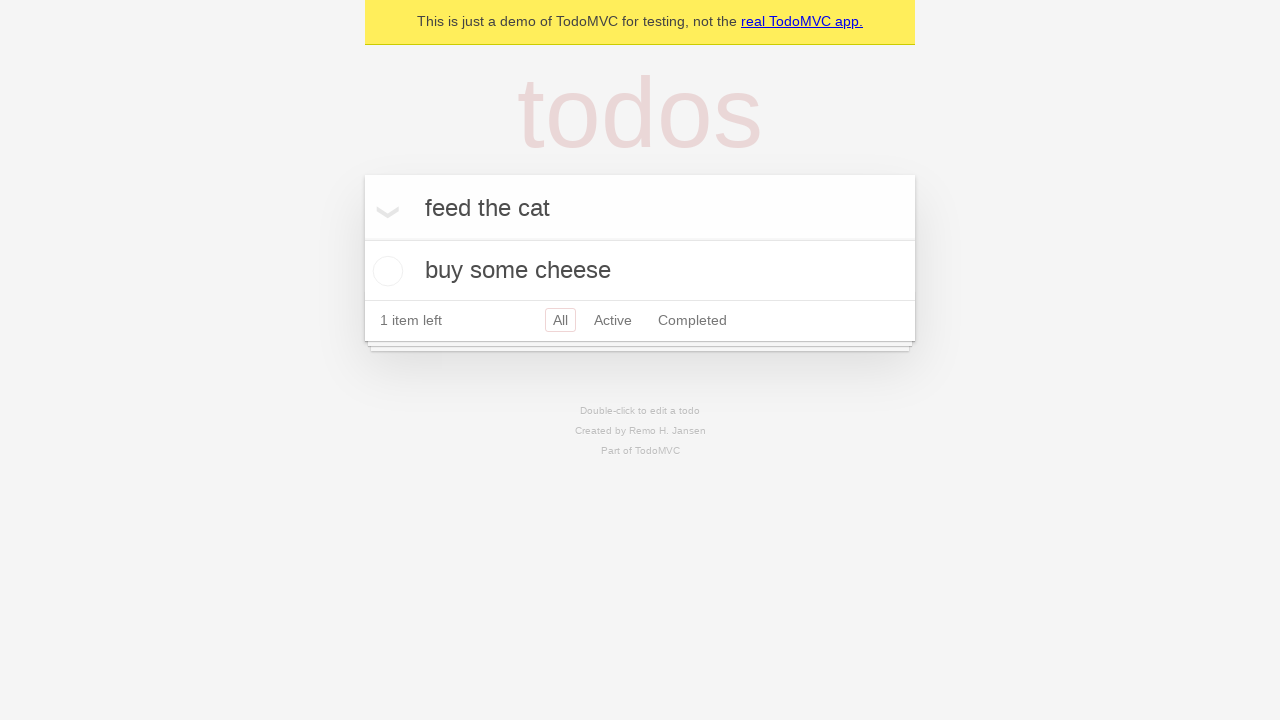

Pressed Enter to create todo 'feed the cat' on internal:attr=[placeholder="What needs to be done?"i]
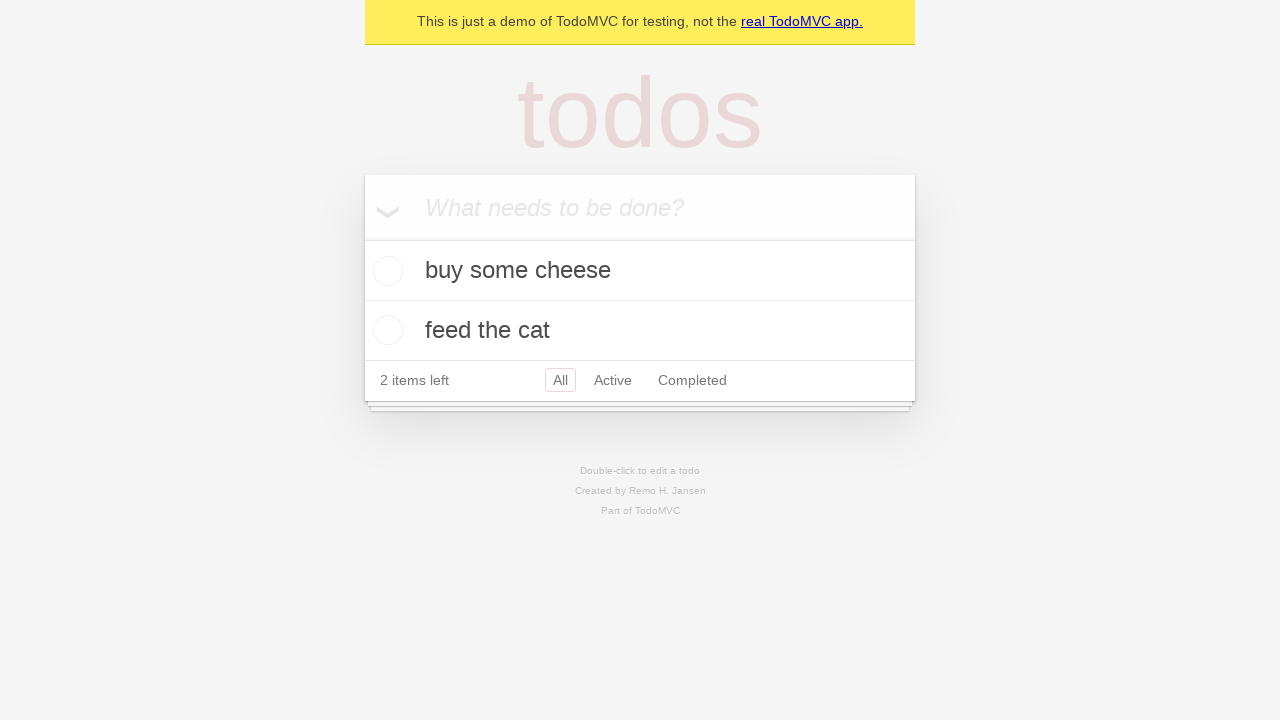

Filled todo input with 'book a doctors appointment' on internal:attr=[placeholder="What needs to be done?"i]
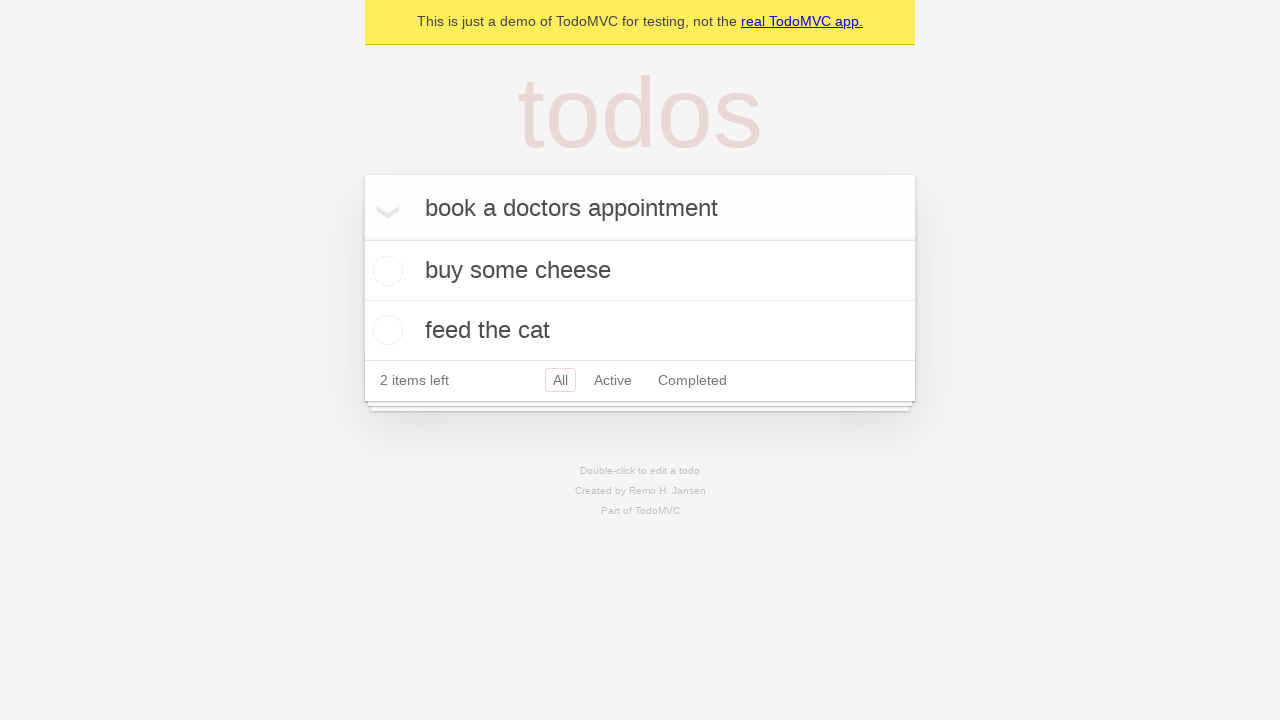

Pressed Enter to create todo 'book a doctors appointment' on internal:attr=[placeholder="What needs to be done?"i]
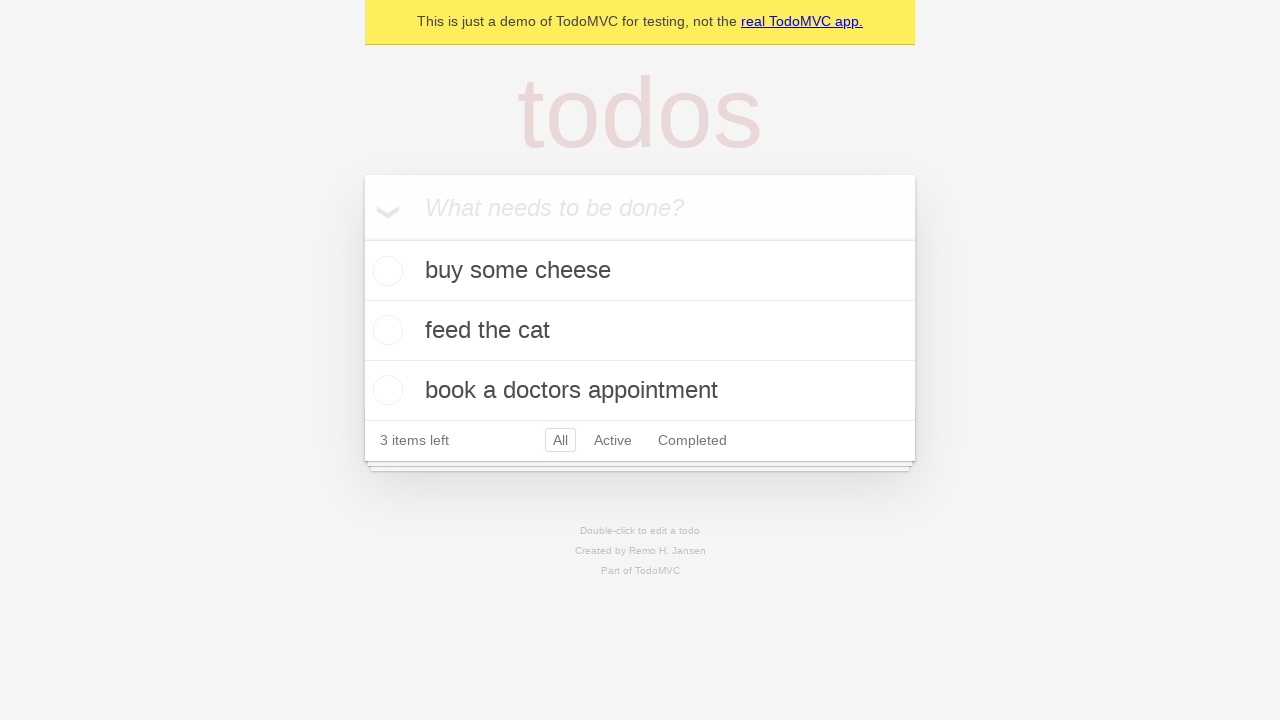

All 3 todos have been created and are visible
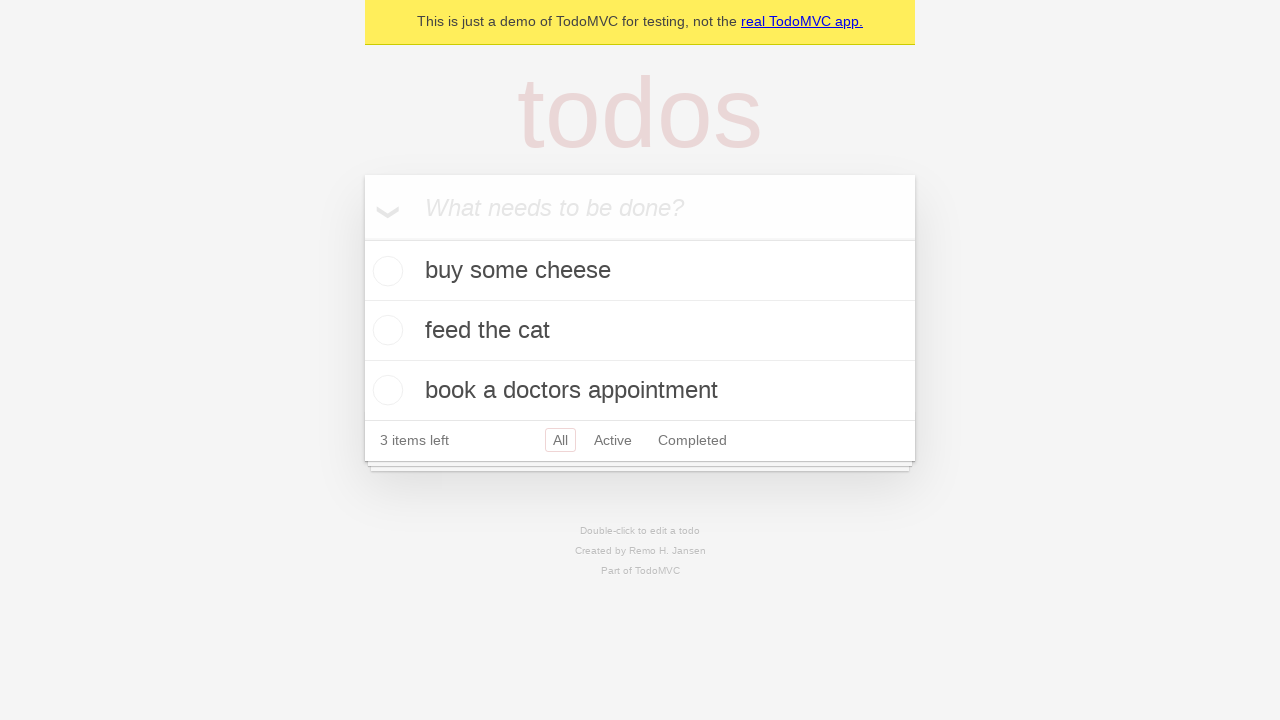

Marked first todo as completed at (385, 271) on .todo-list li .toggle >> nth=0
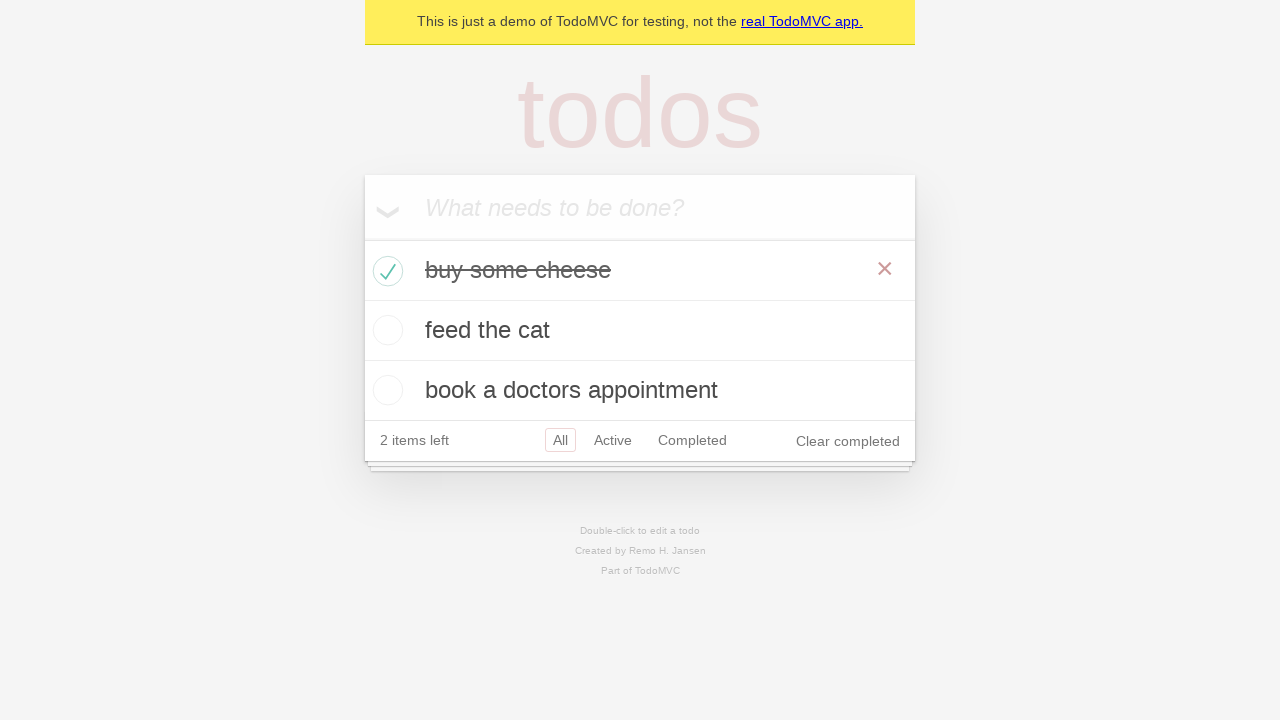

Clicked 'Clear completed' button at (848, 441) on internal:role=button[name="Clear completed"i]
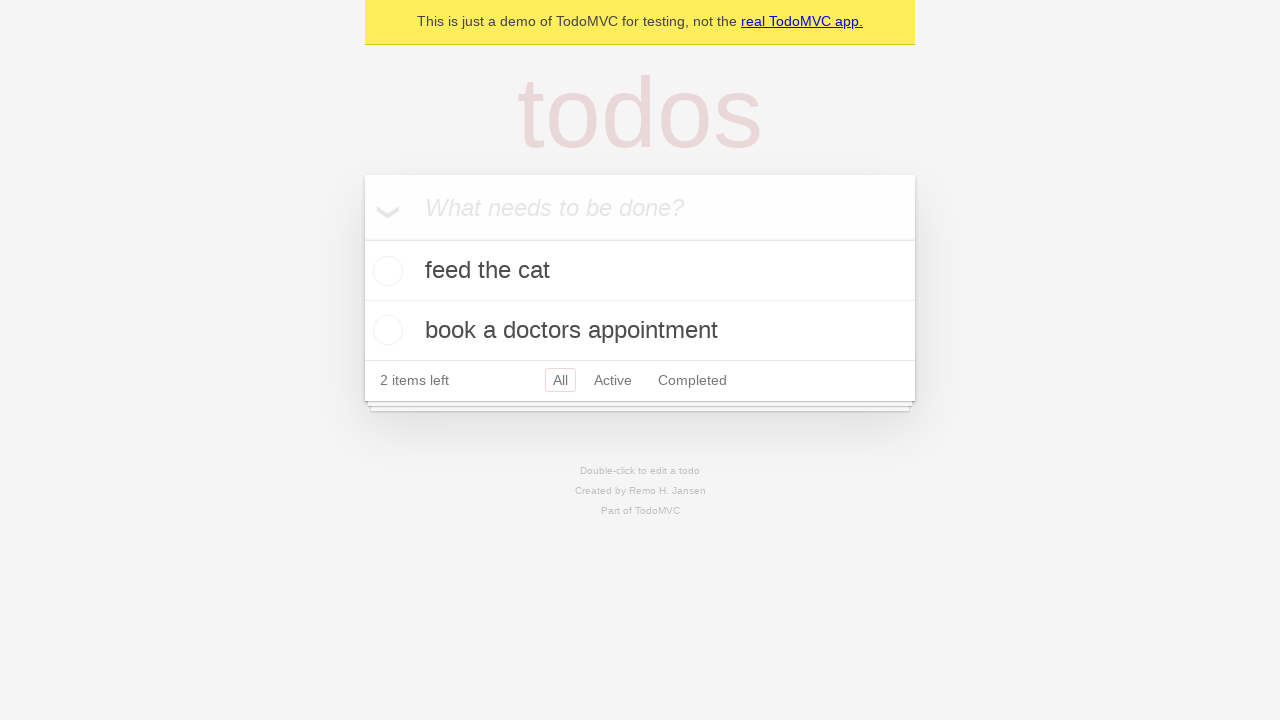

'Clear completed' button is hidden when no completed items remain
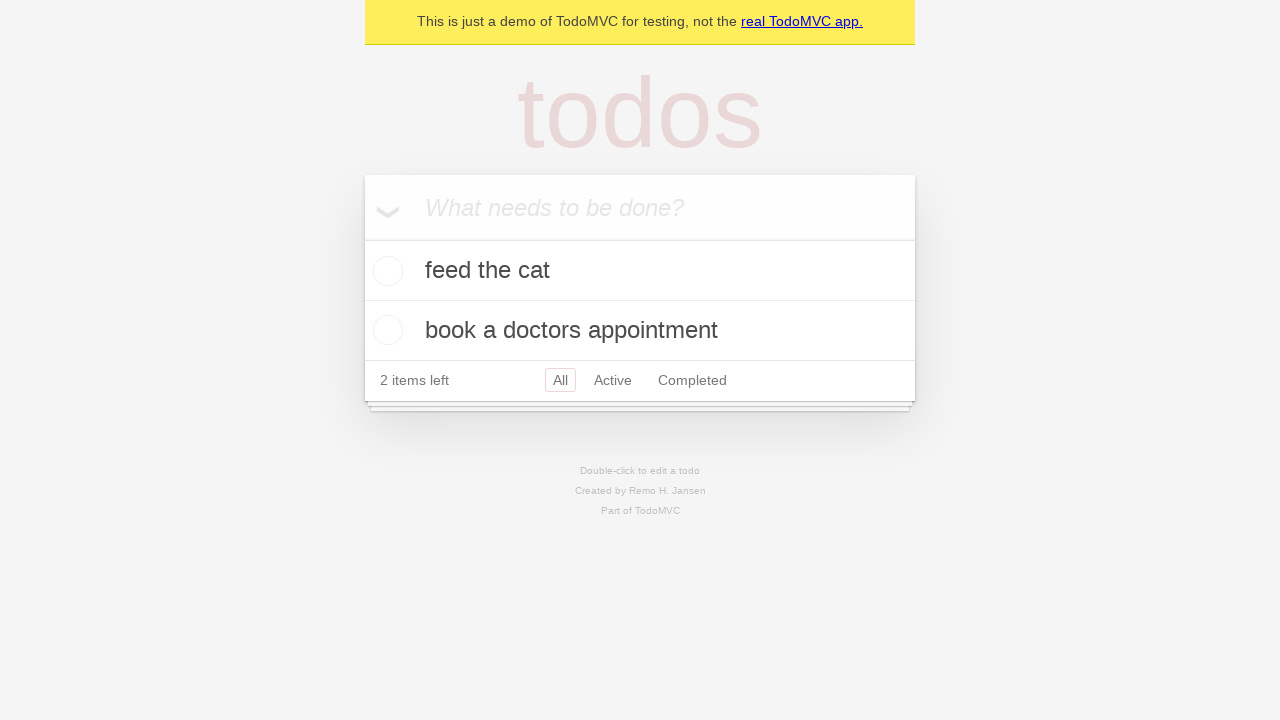

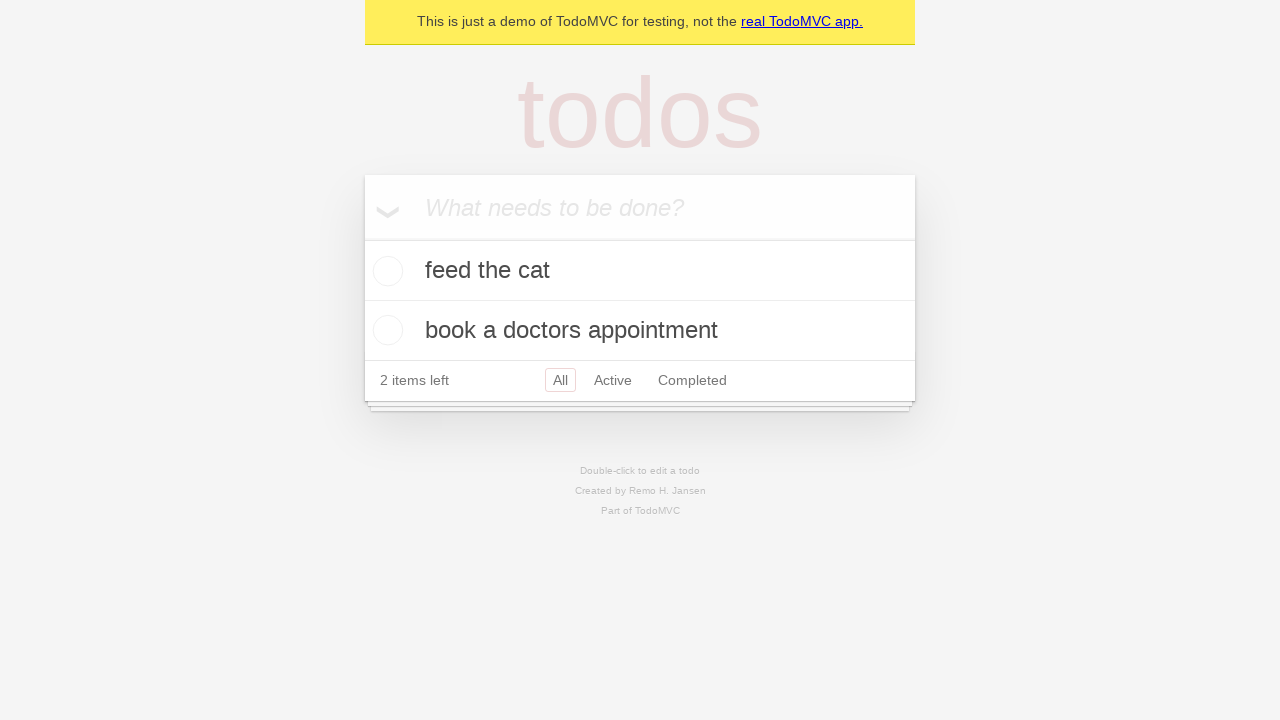